Navigates to CSGO Fast double game history page and verifies the page body content loads successfully

Starting URL: https://csgofast.com/#history/double/all

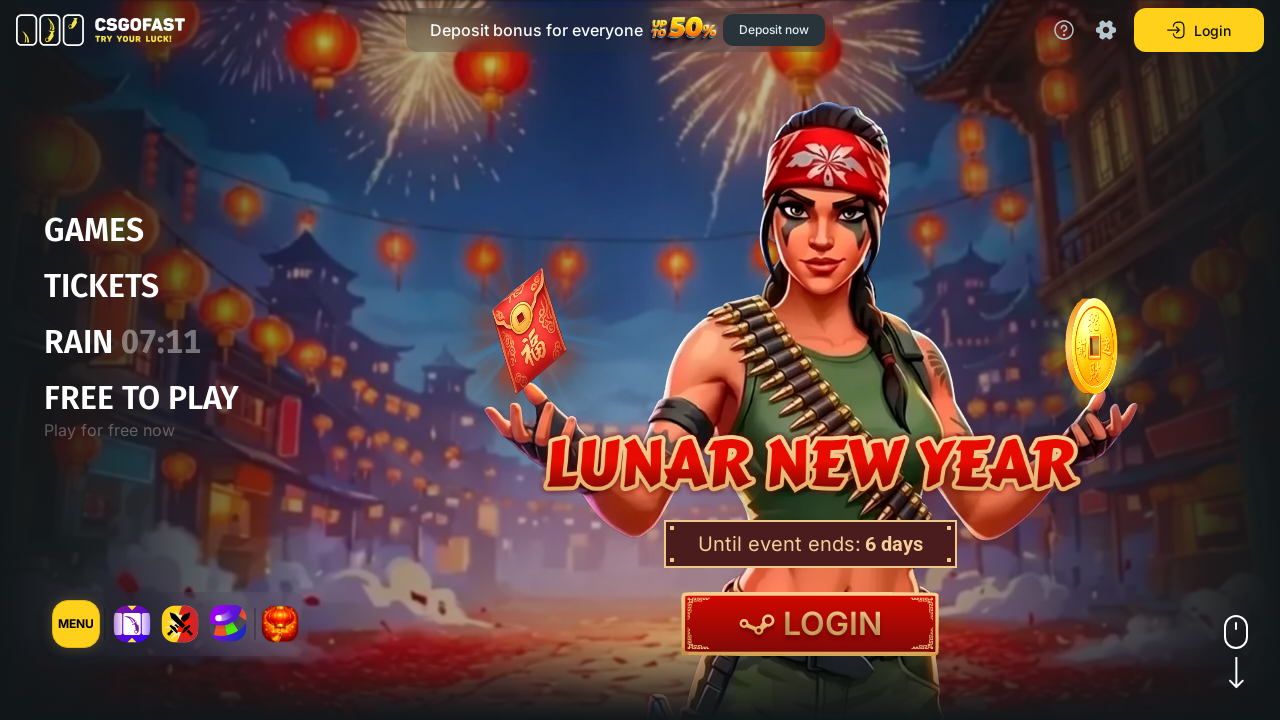

Navigated to CSGO Fast double game history page
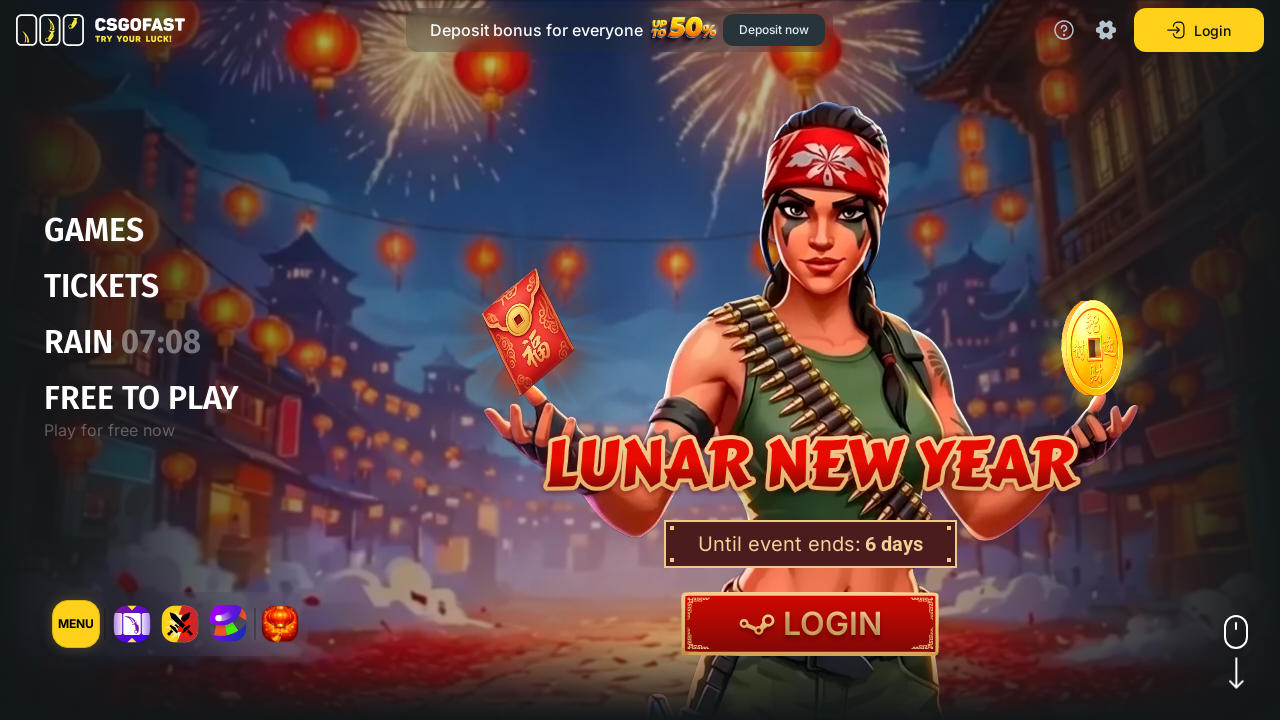

Page body element is present
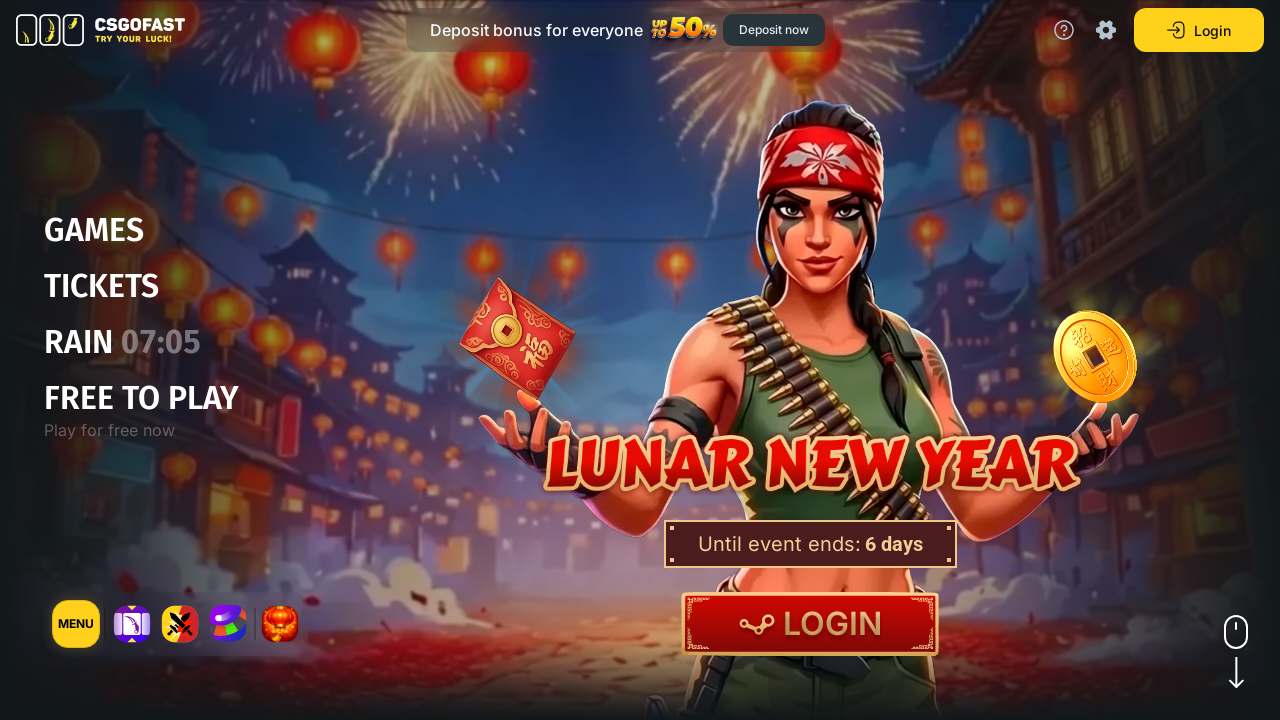

Page DOM content fully loaded
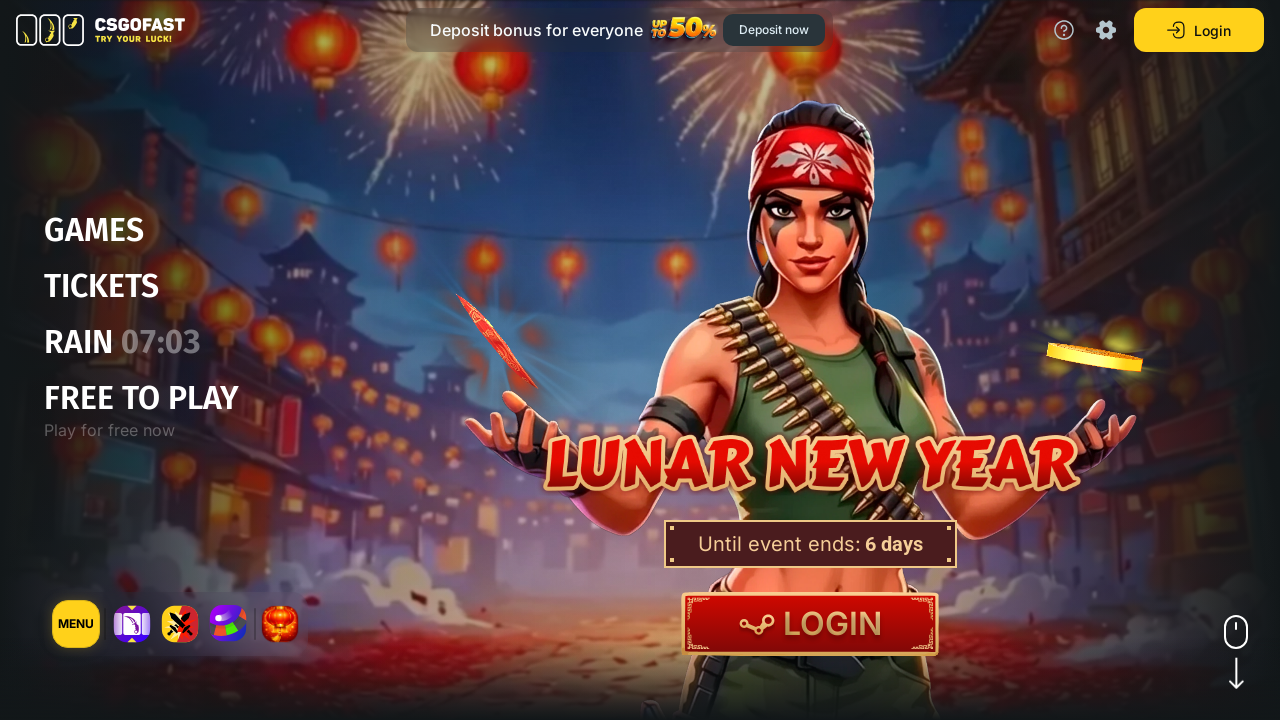

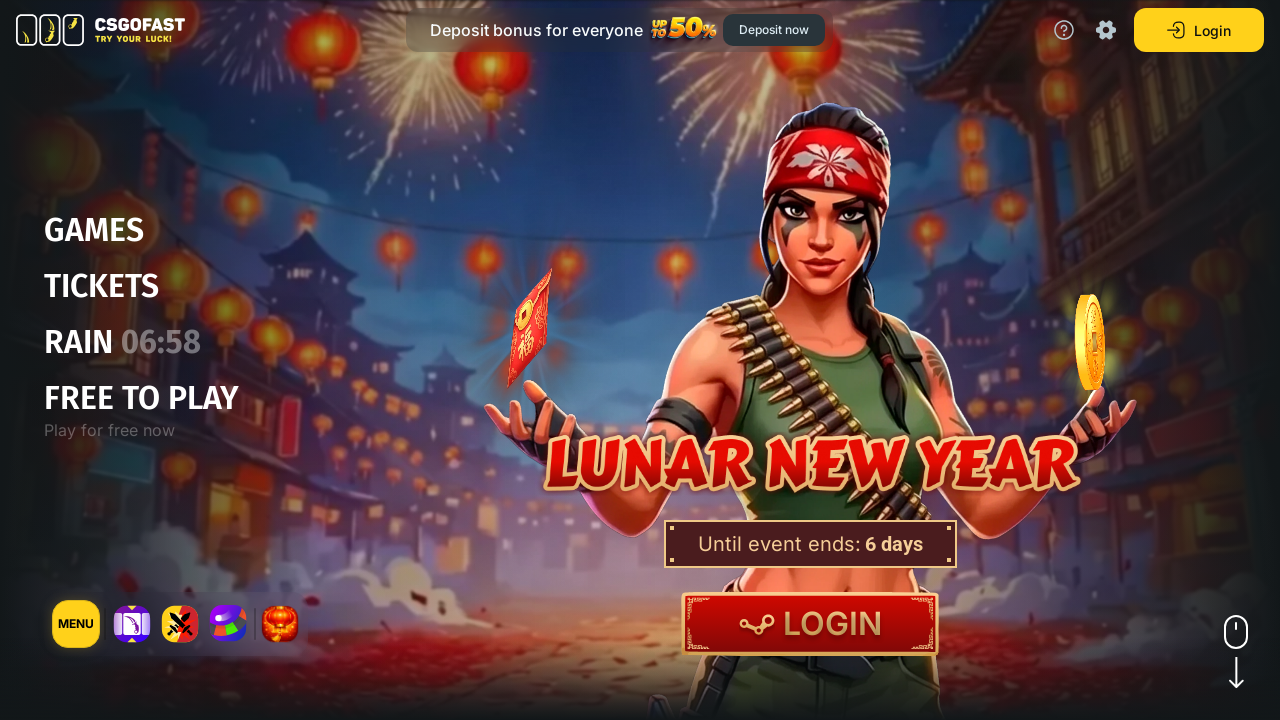